Tests un-marking todo items as complete by unchecking the checkbox

Starting URL: https://demo.playwright.dev/todomvc

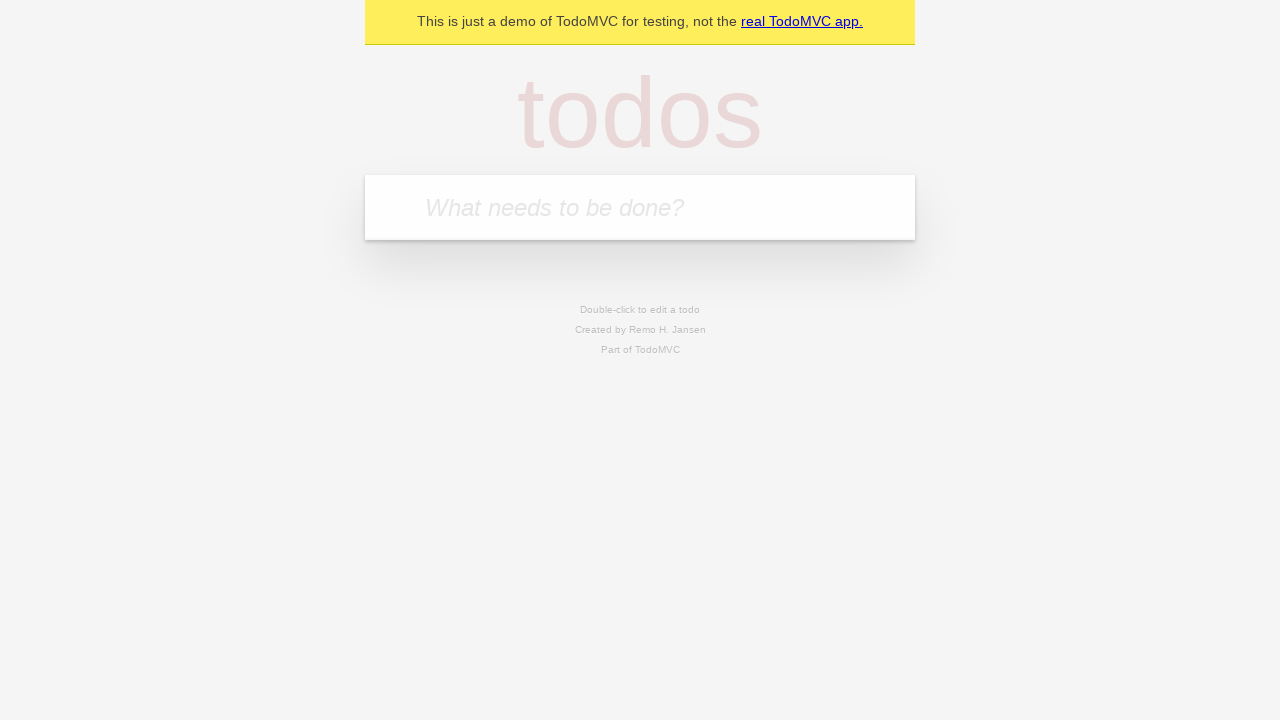

Filled todo input with 'buy some cheese' on internal:attr=[placeholder="What needs to be done?"i]
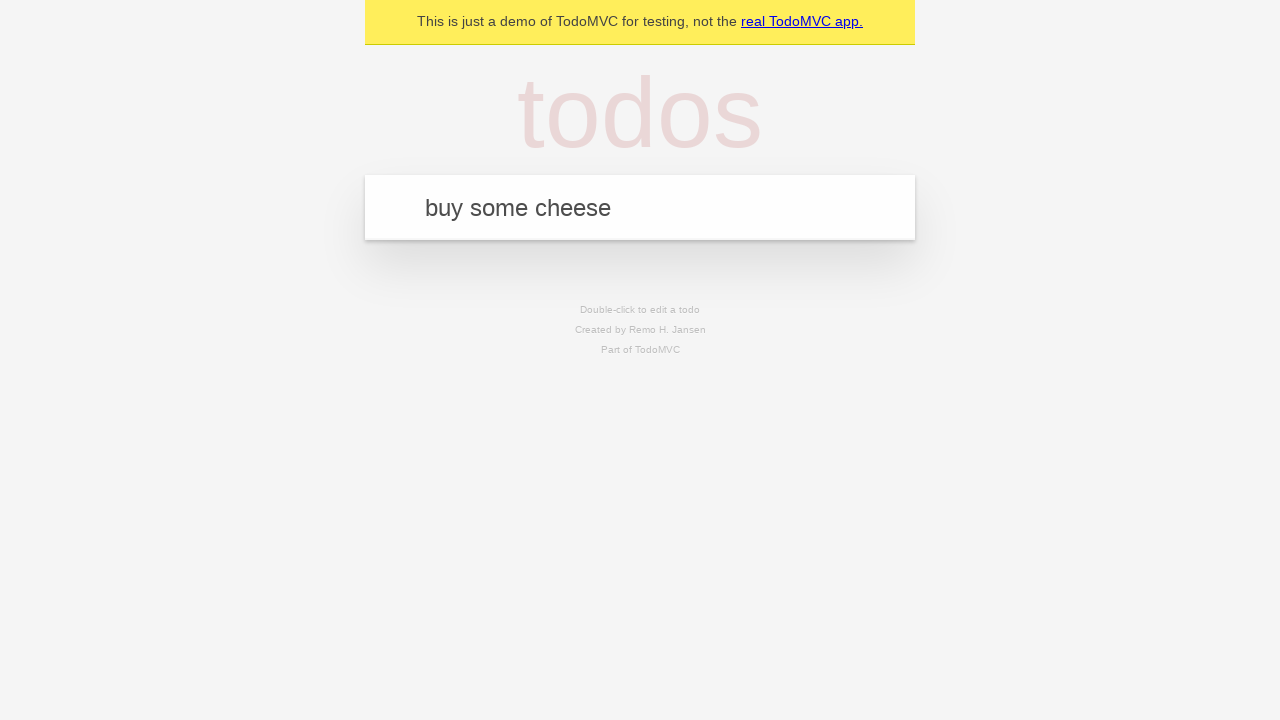

Pressed Enter to create first todo item on internal:attr=[placeholder="What needs to be done?"i]
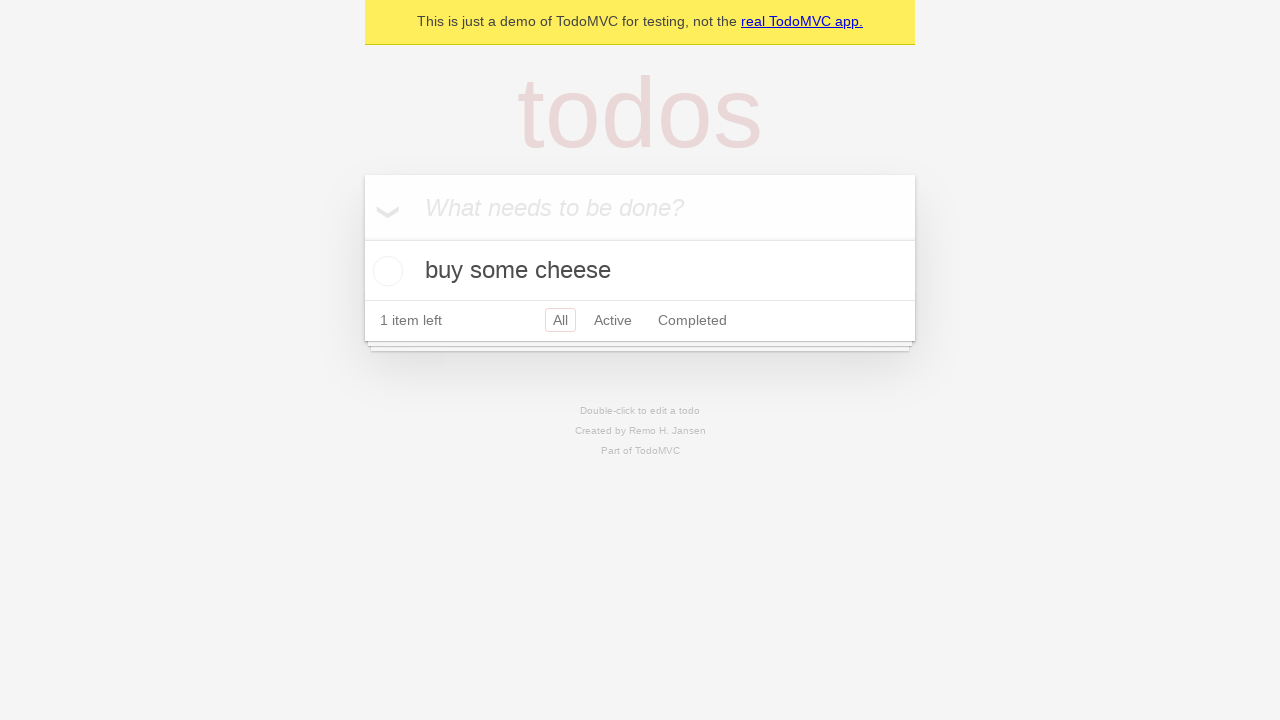

Filled todo input with 'feed the cat' on internal:attr=[placeholder="What needs to be done?"i]
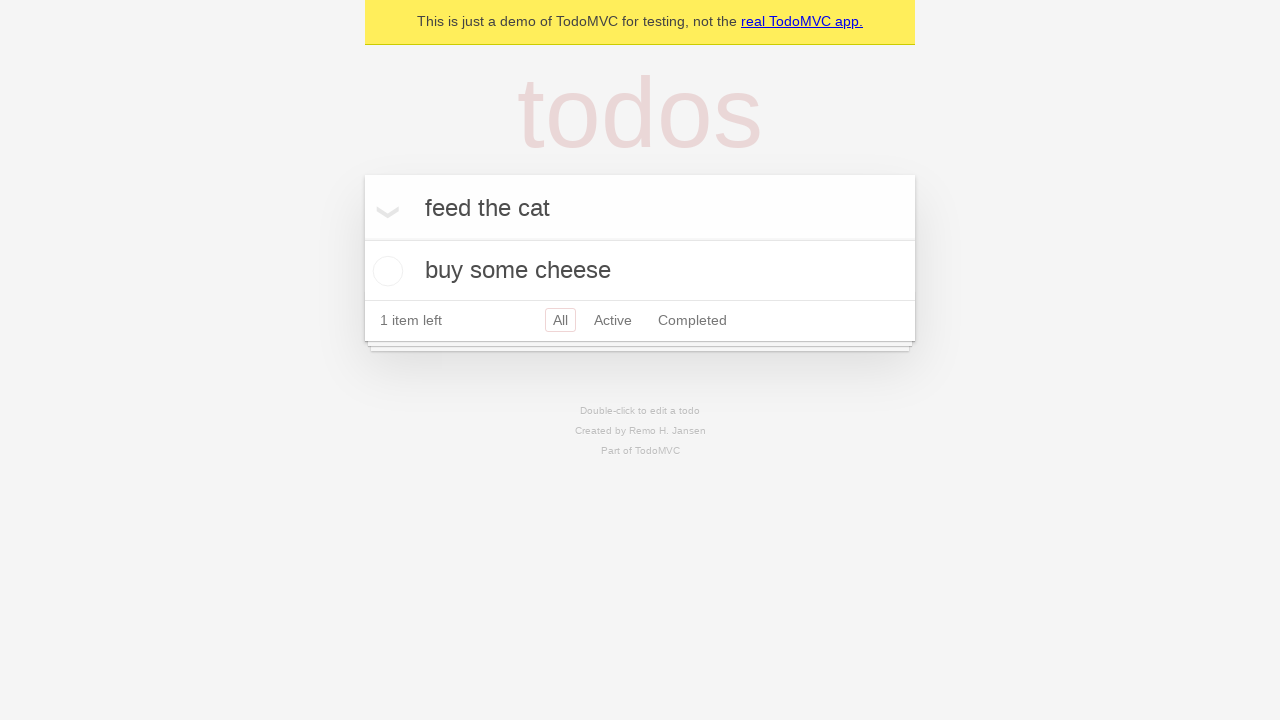

Pressed Enter to create second todo item on internal:attr=[placeholder="What needs to be done?"i]
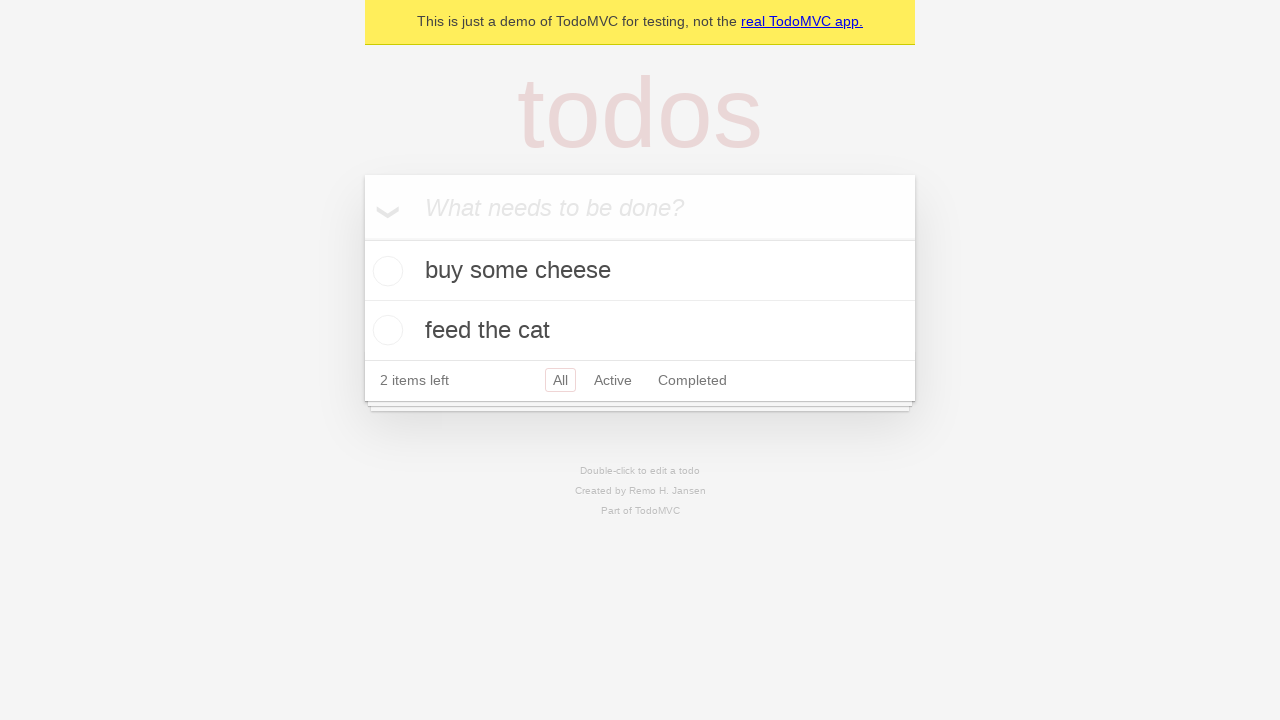

Waited for second todo item to appear
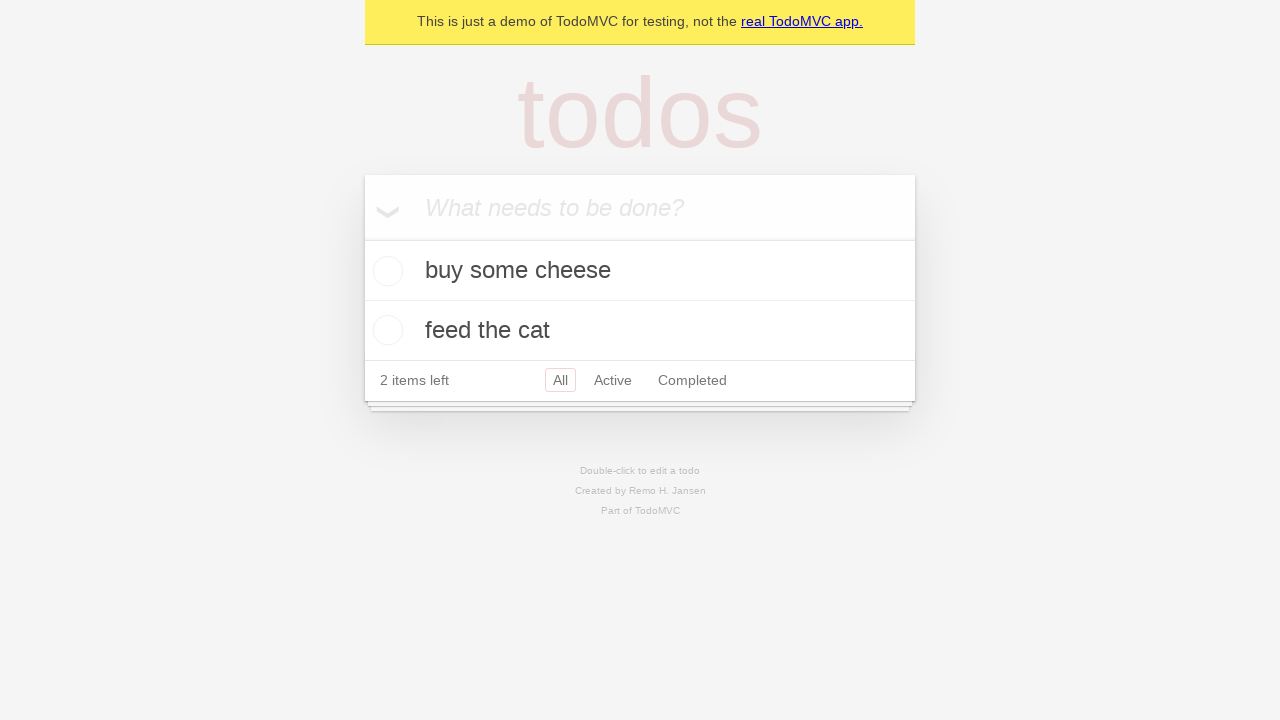

Checked the first todo item checkbox at (385, 271) on [data-testid='todo-item'] >> nth=0 >> internal:role=checkbox
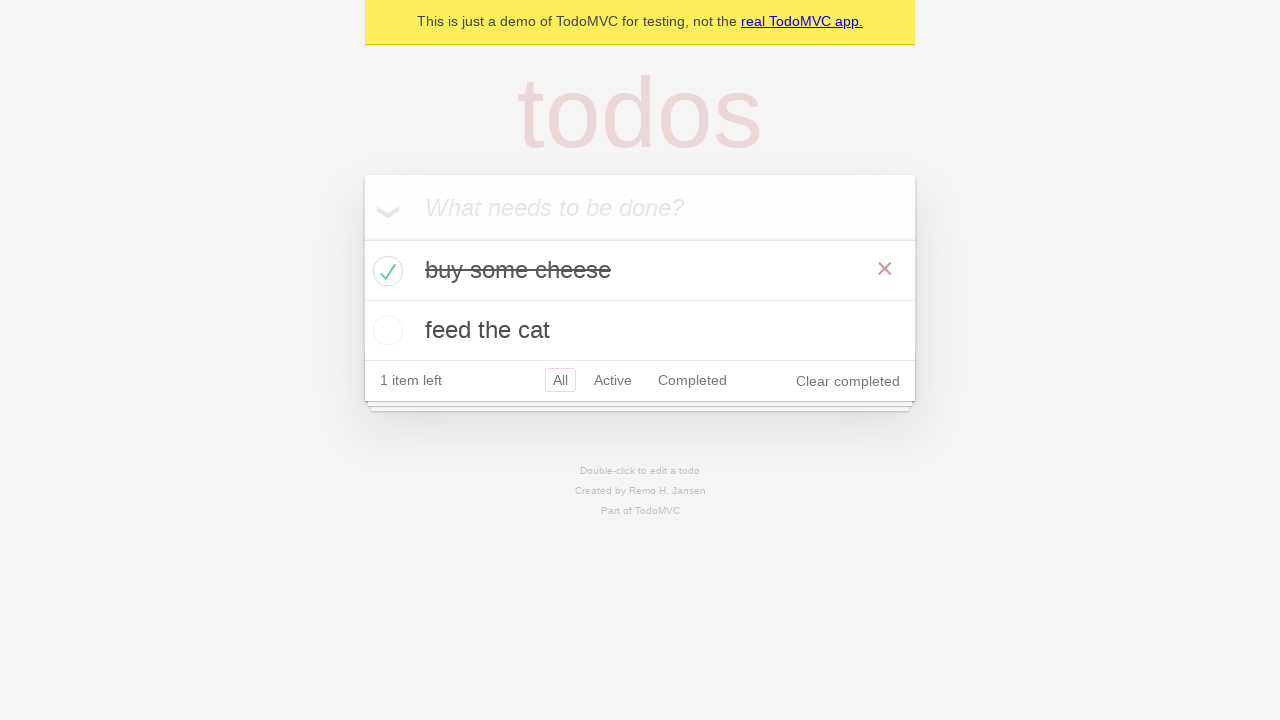

Unchecked the first todo item checkbox to un-mark it as complete at (385, 271) on [data-testid='todo-item'] >> nth=0 >> internal:role=checkbox
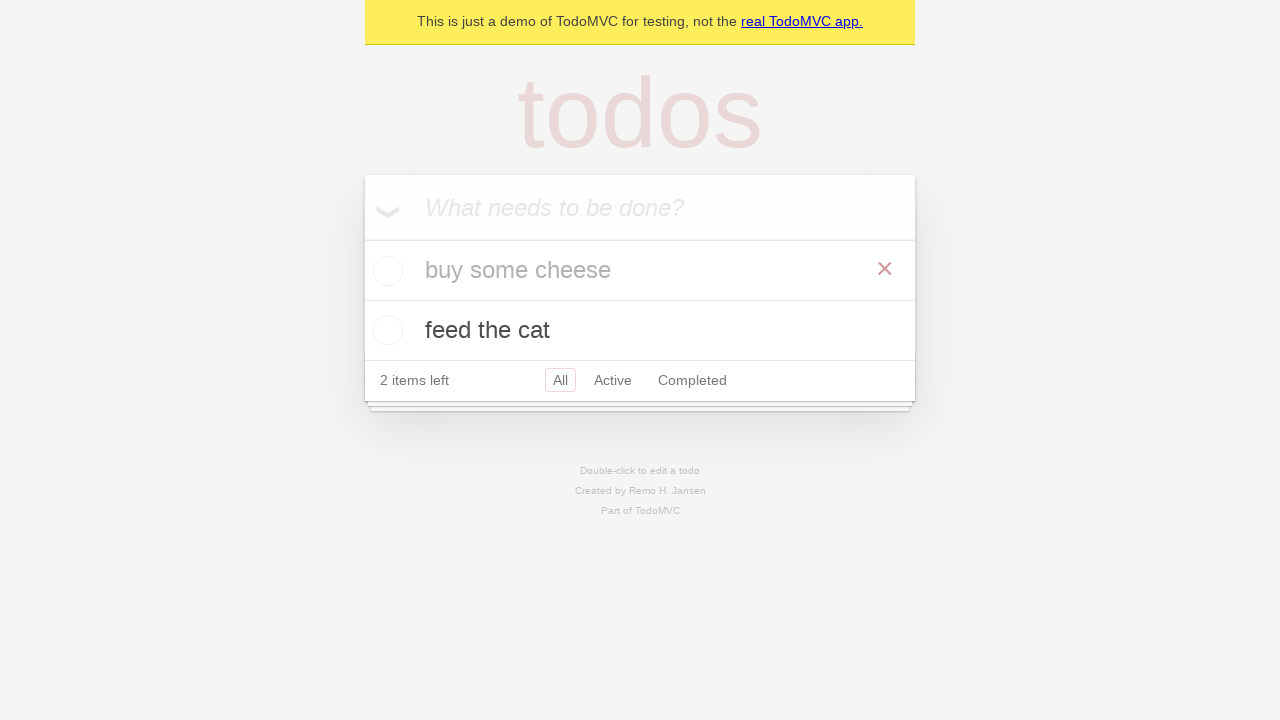

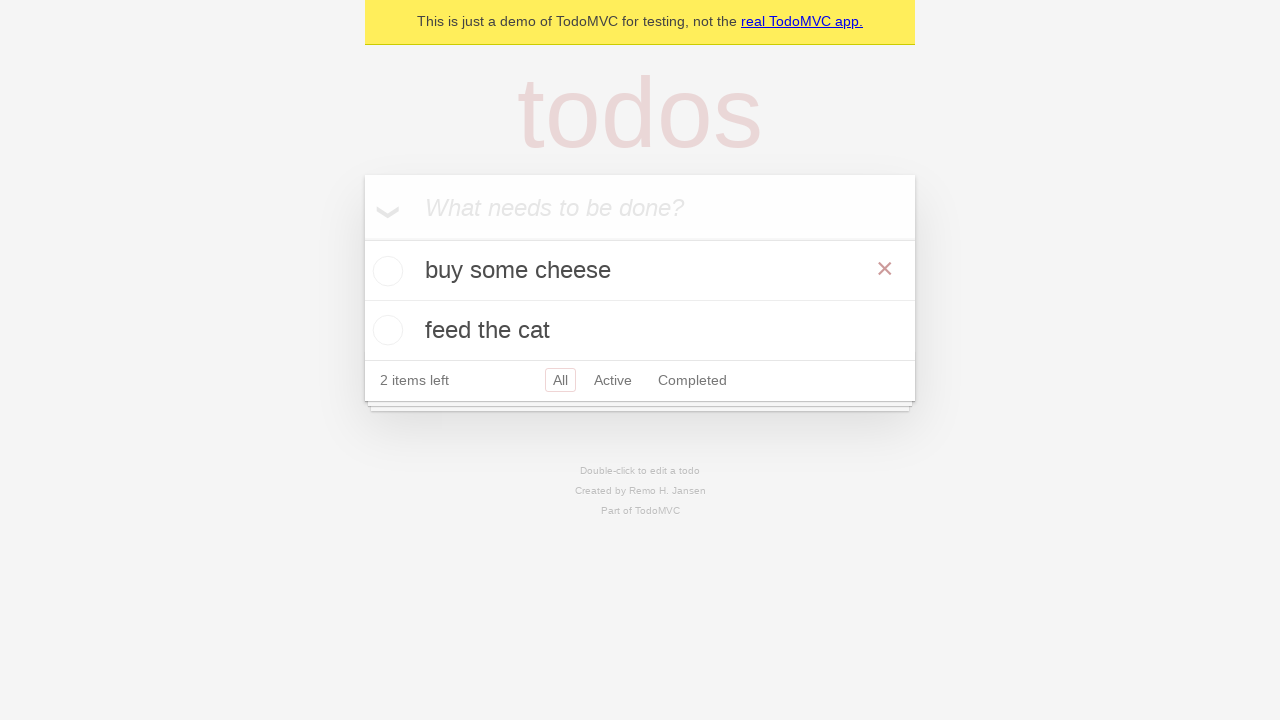